Tests a sample Selenium practice page by filling a text field, clearing it, clicking a button, selecting a radio button, and clicking checkboxes

Starting URL: https://artoftesting.com/samplesiteforselenium

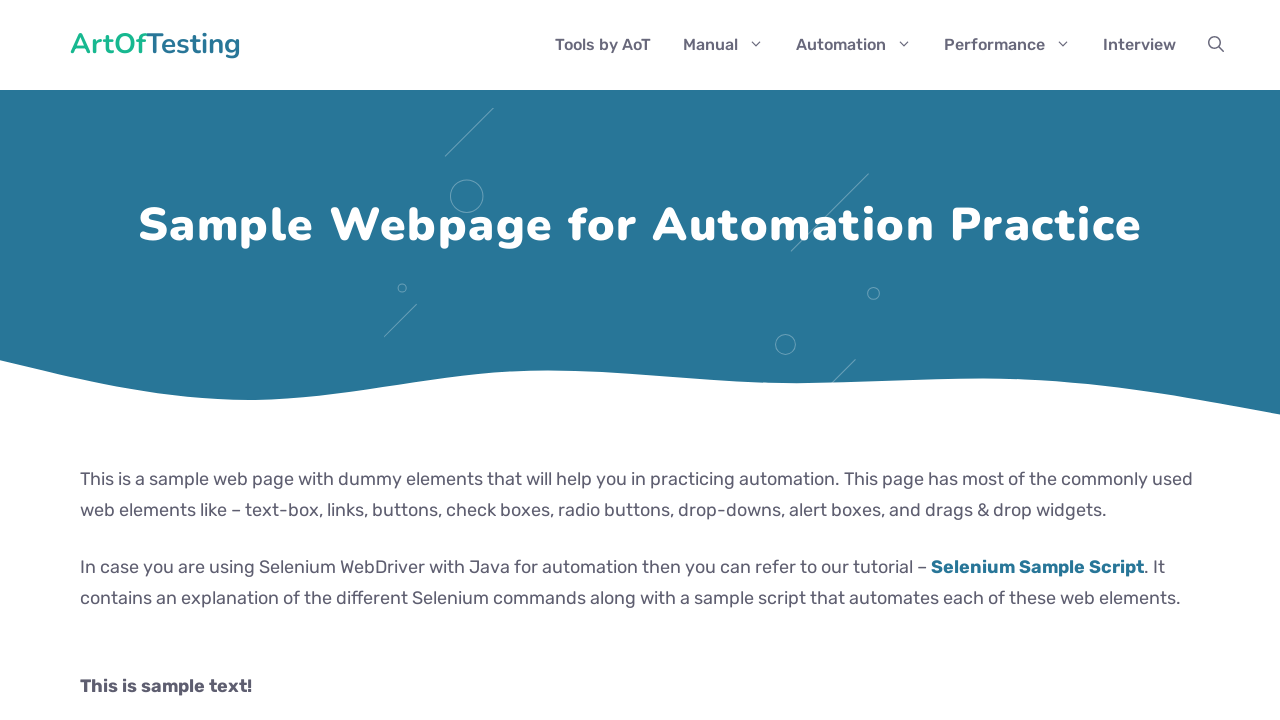

Filled first name field with 'Ashwini' on #fname
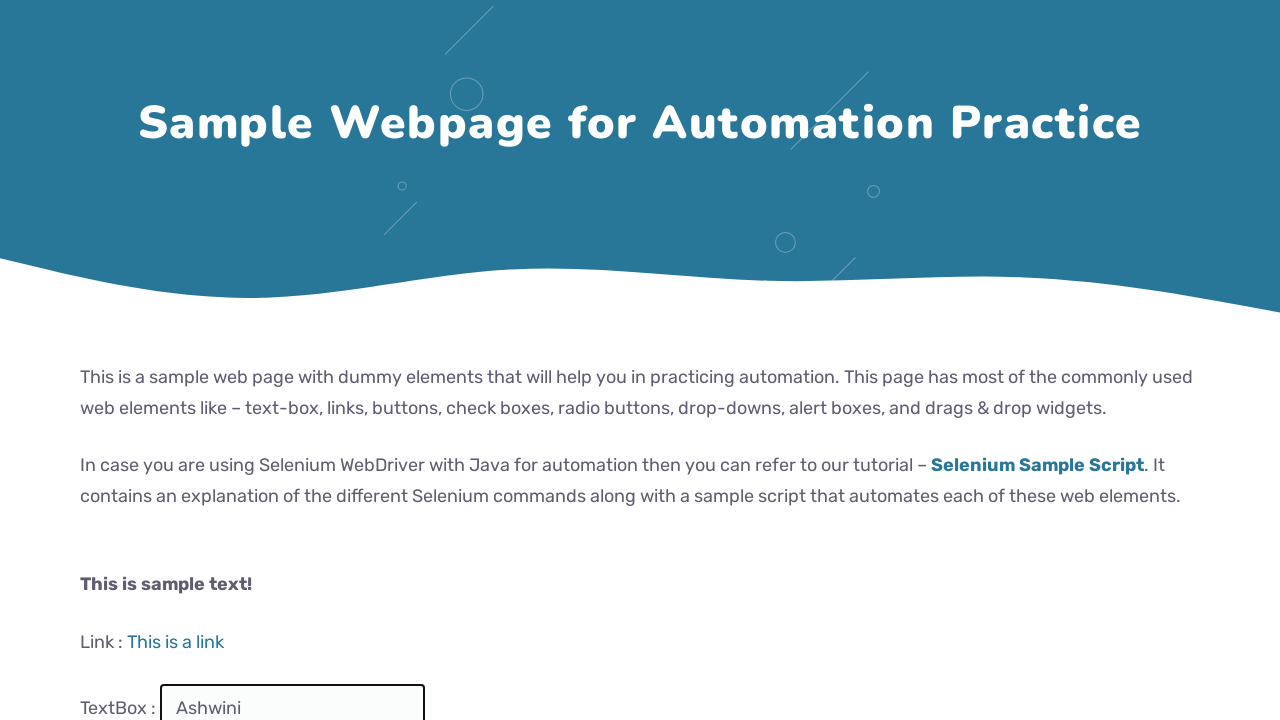

Cleared first name field on #fname
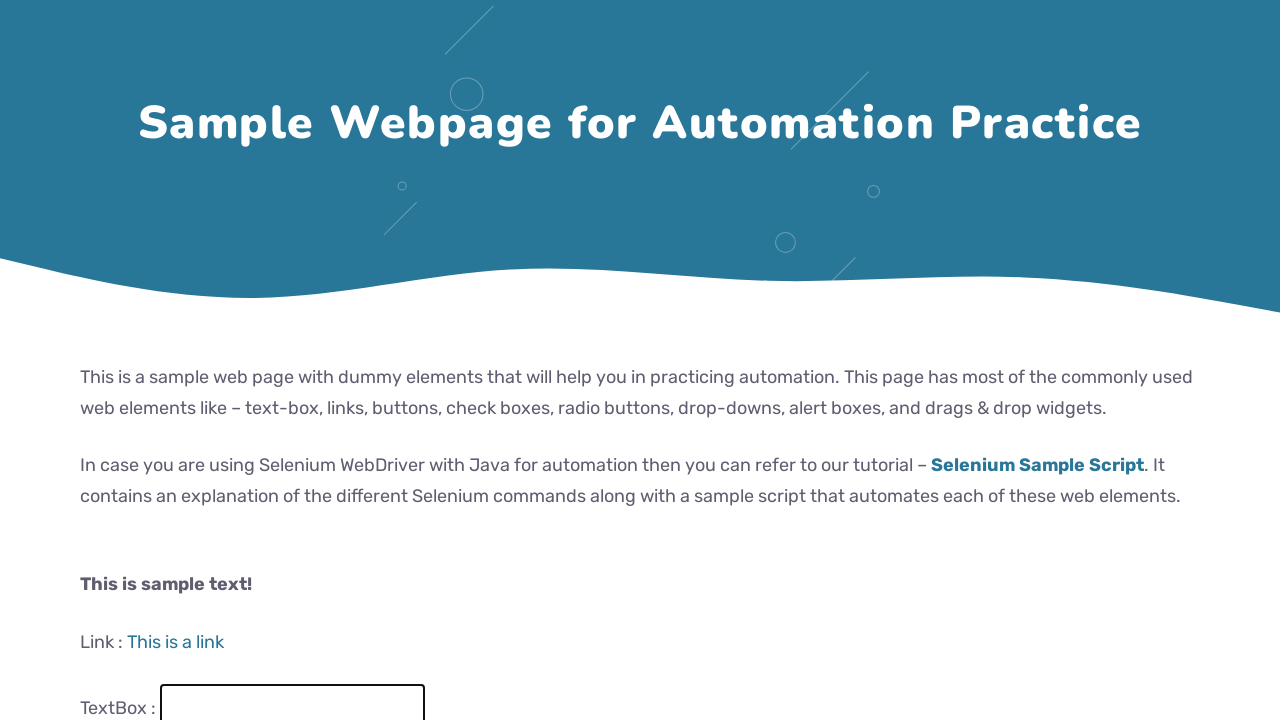

Clicked the button at (202, 360) on #idOfButton
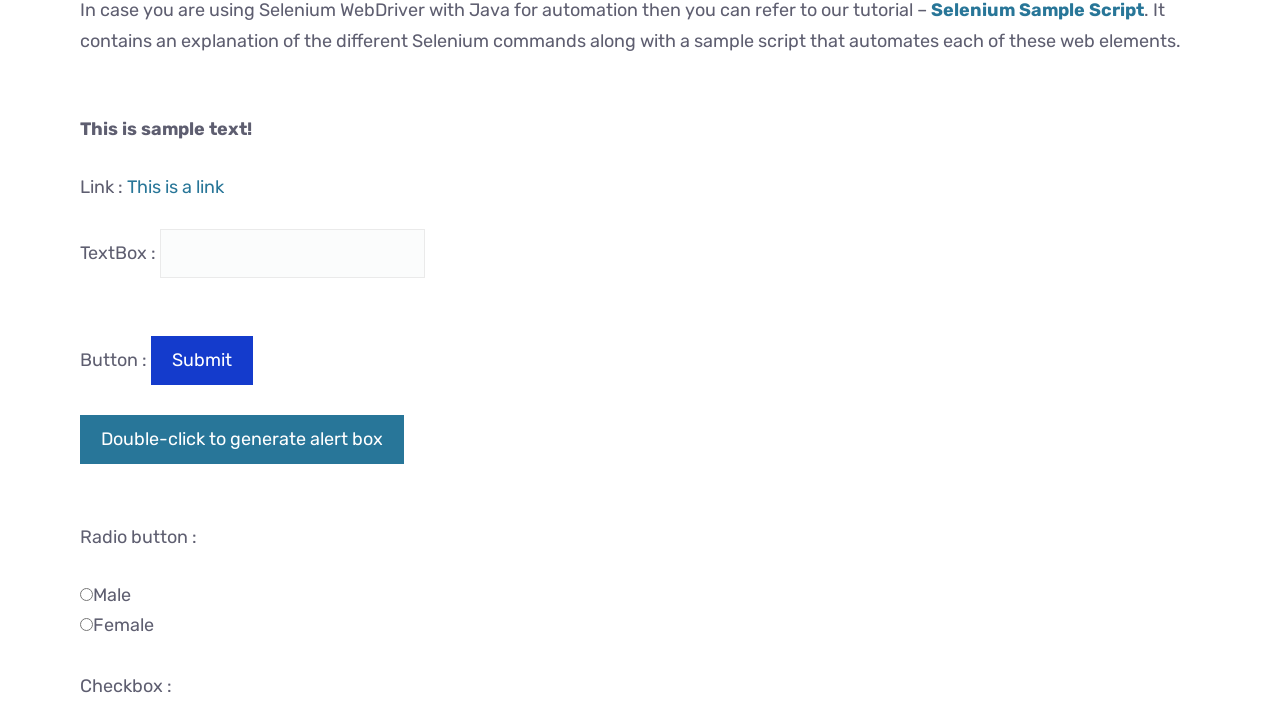

Selected female radio button at (86, 625) on #female
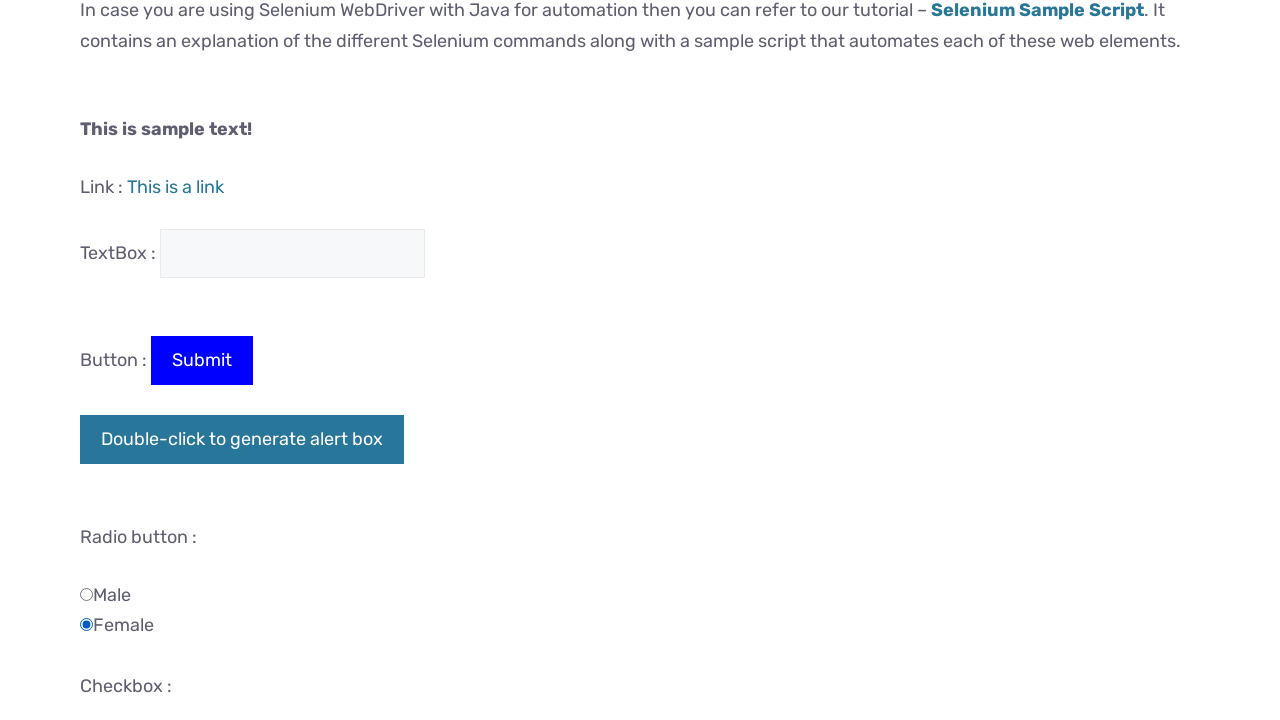

Clicked first checkbox in form at (86, 360) on form:nth-of-type(2) input:nth-of-type(1)
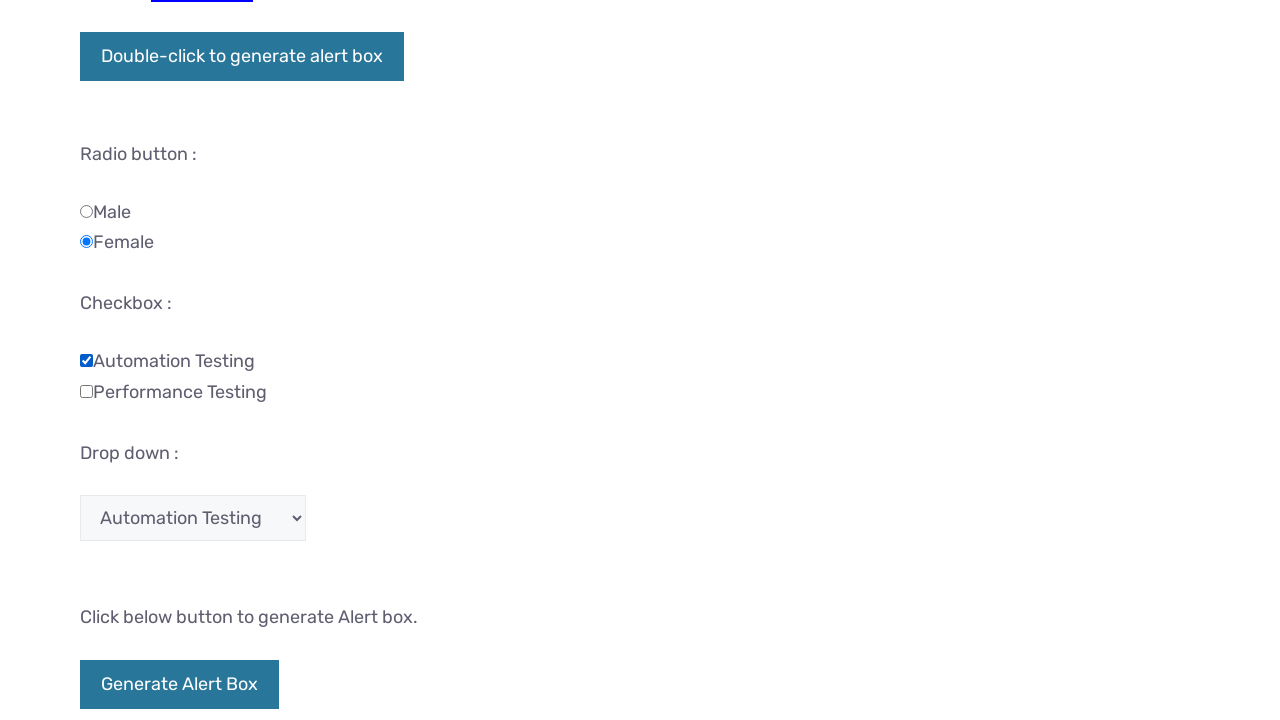

Clicked second checkbox in form at (86, 391) on form:nth-of-type(2) input:nth-of-type(2)
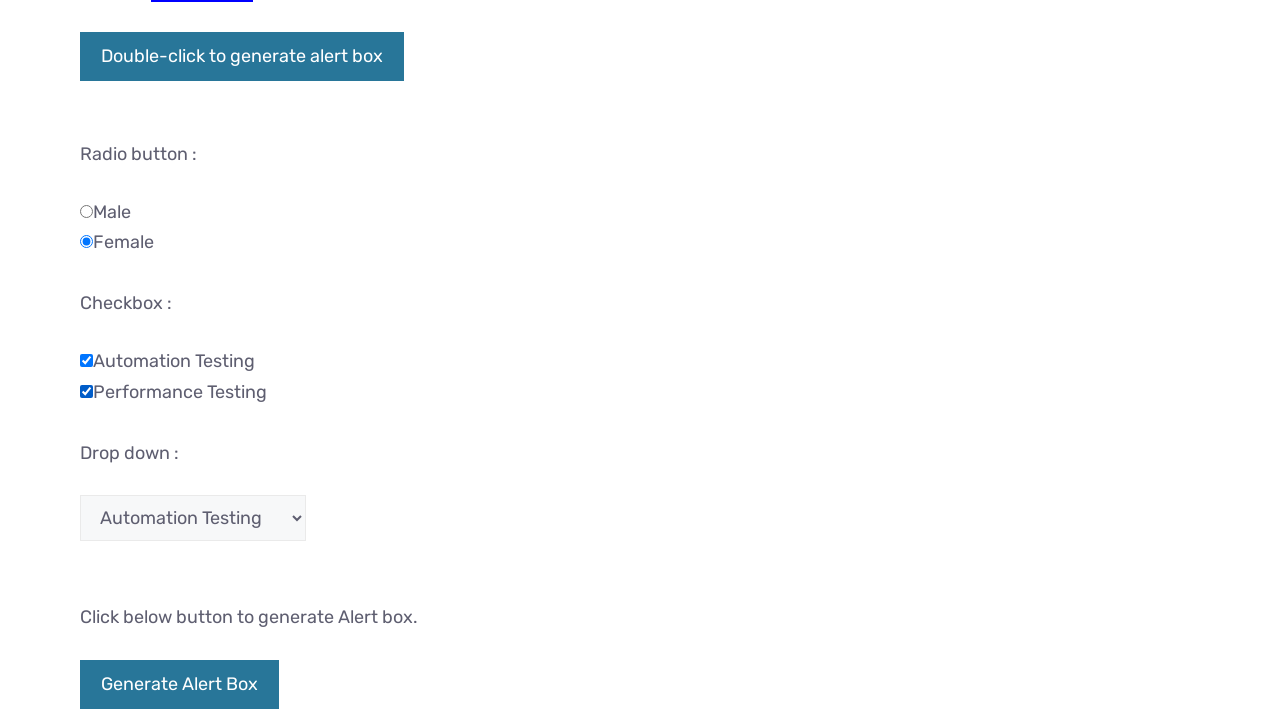

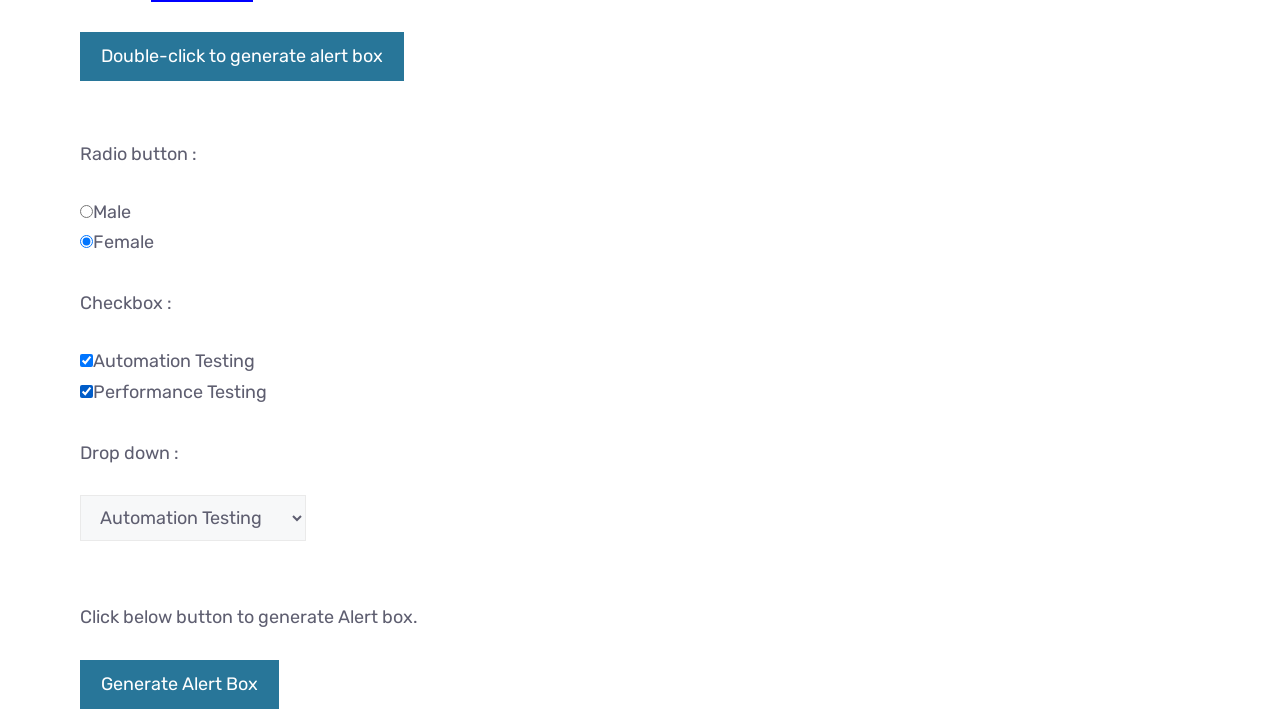